Tests hovering over user images on the Hovers page and verifies that the correct username sub-header text appears for each image.

Starting URL: http://the-internet.herokuapp.com/hovers

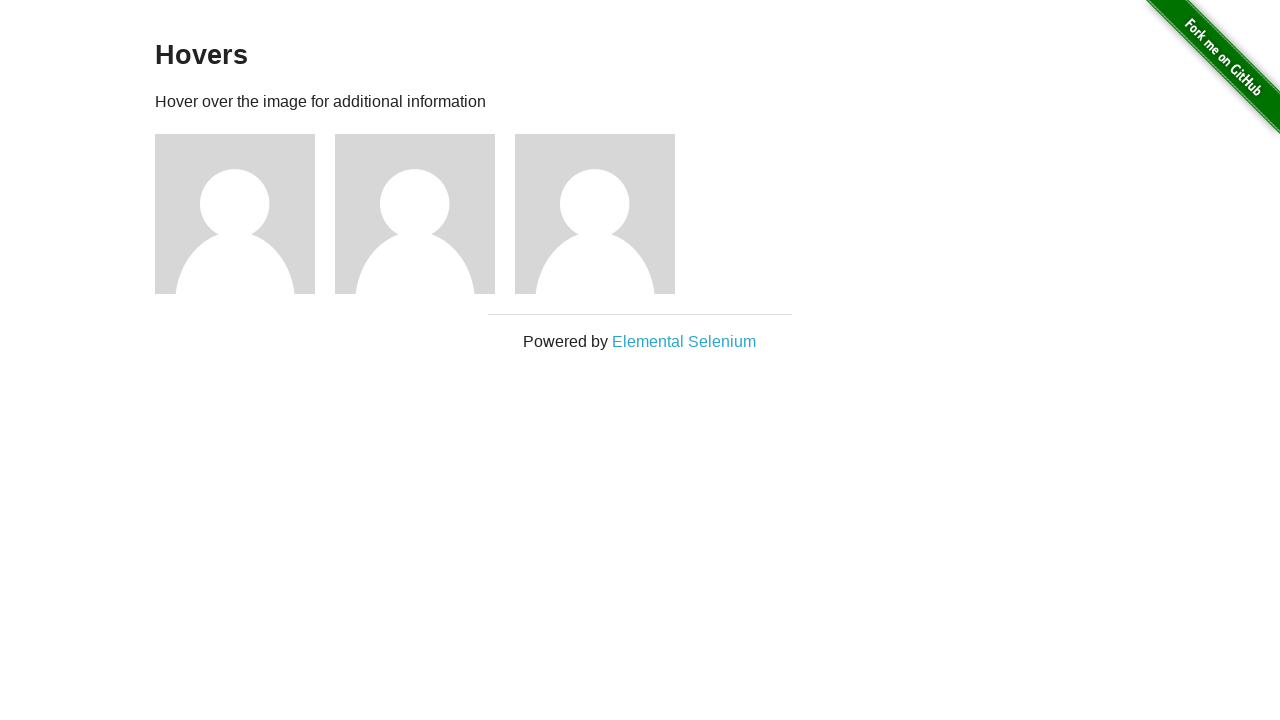

Navigated to Hovers page
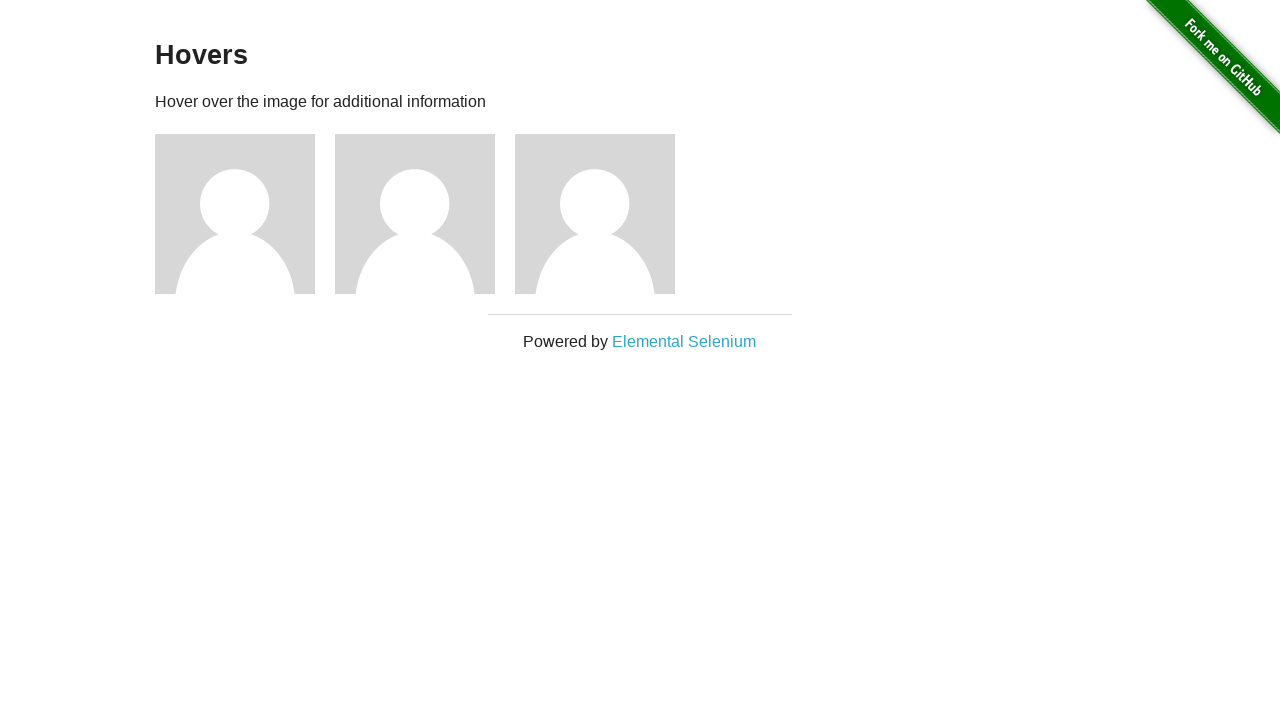

Hovered over first user image at (245, 214) on .figure:nth-child(3)
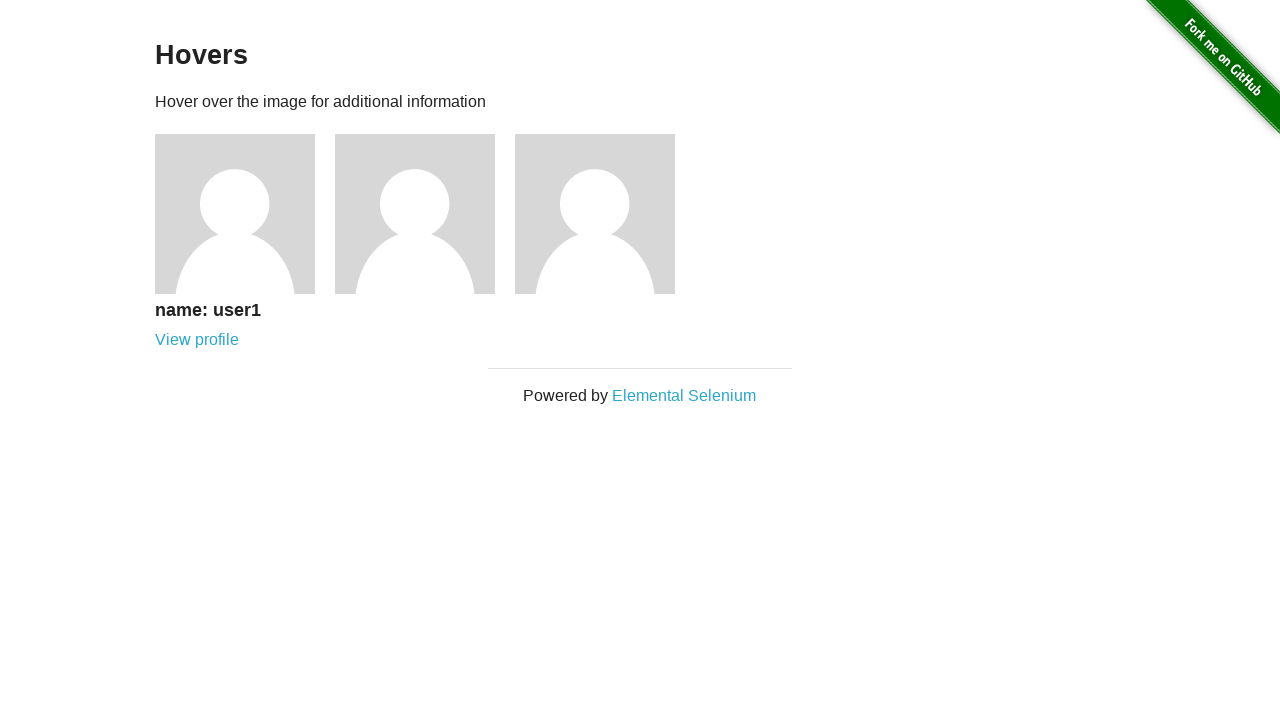

First user subheader text appeared
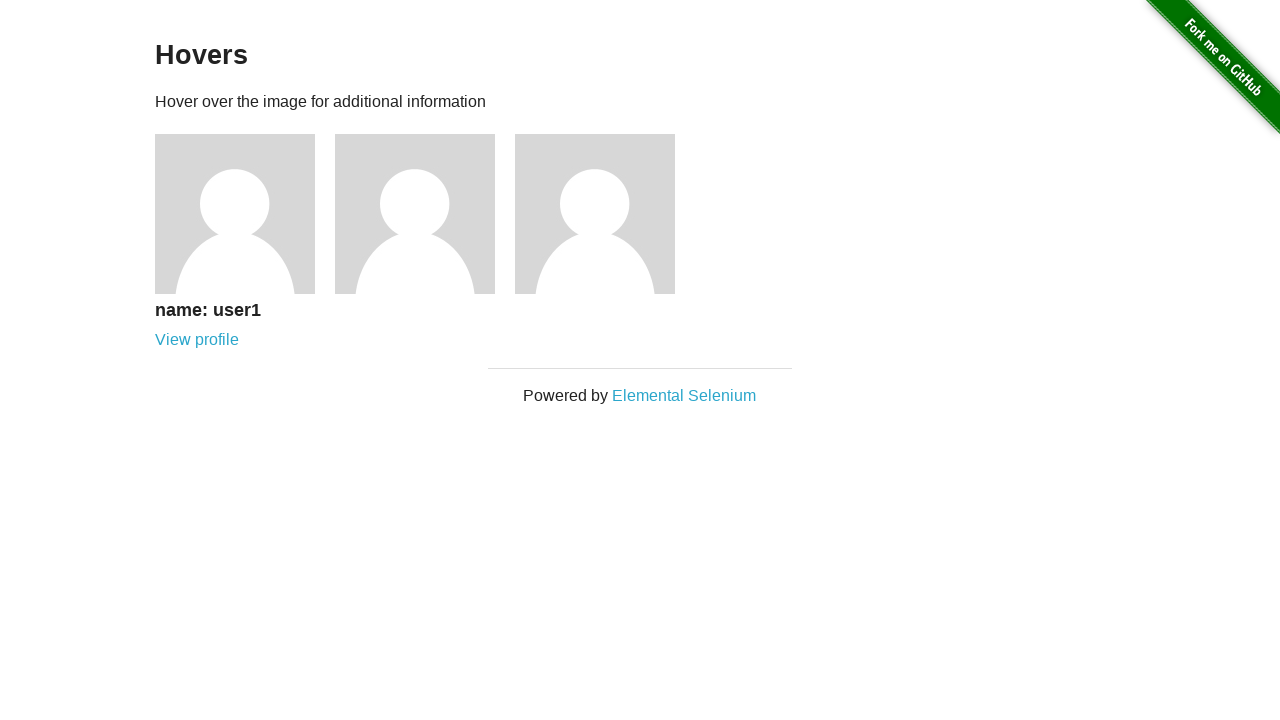

Retrieved text from first user subheader: 'name: user1'
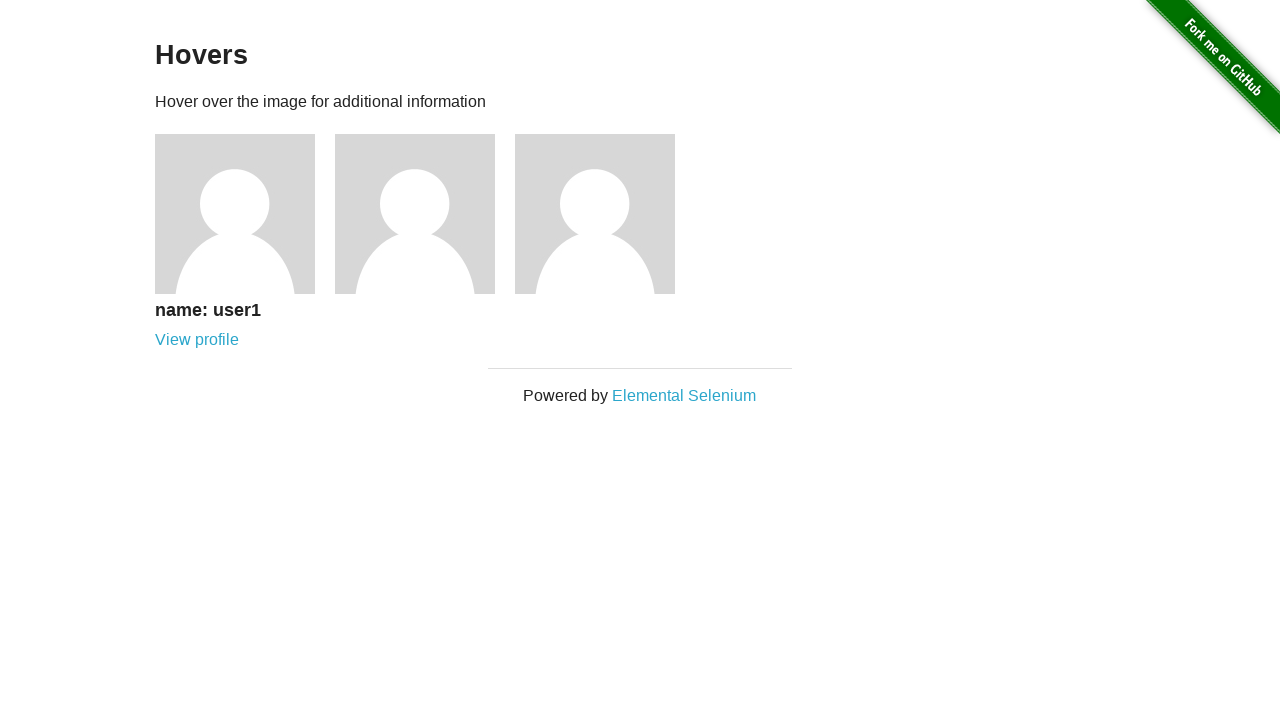

Verified first user subheader text equals 'name: user1'
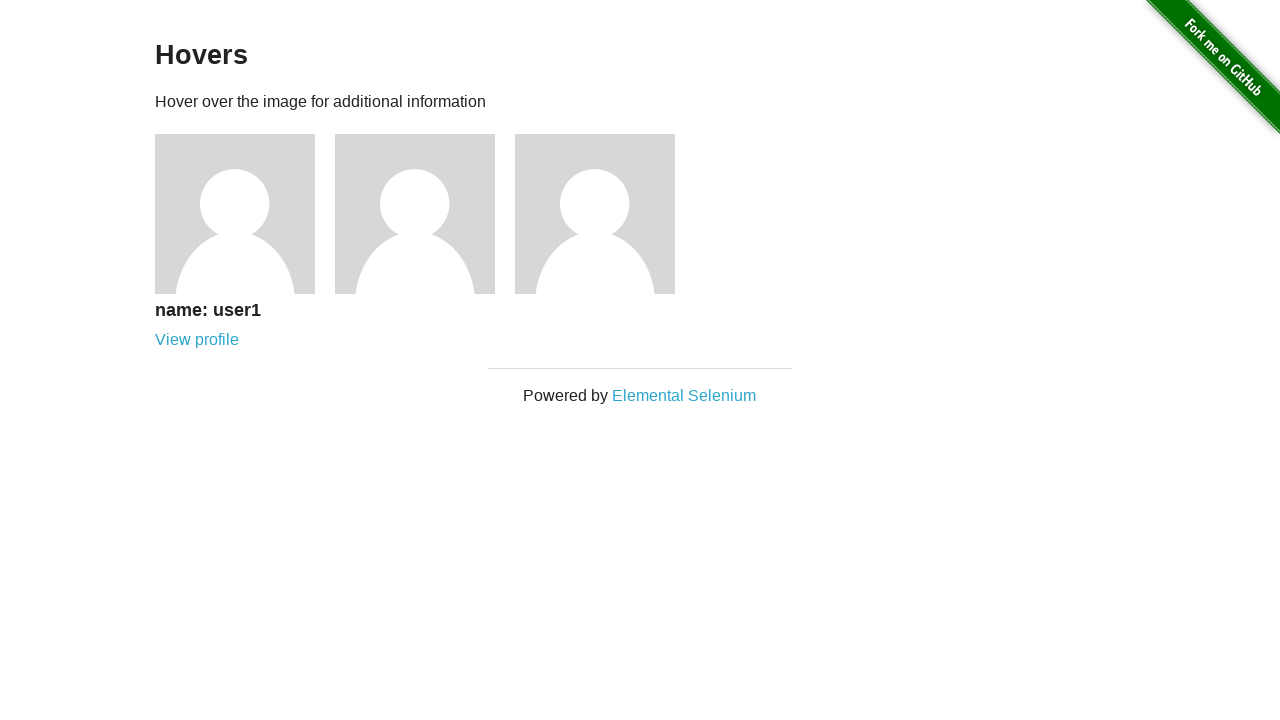

Hovered over second user image at (425, 214) on .figure:nth-child(4)
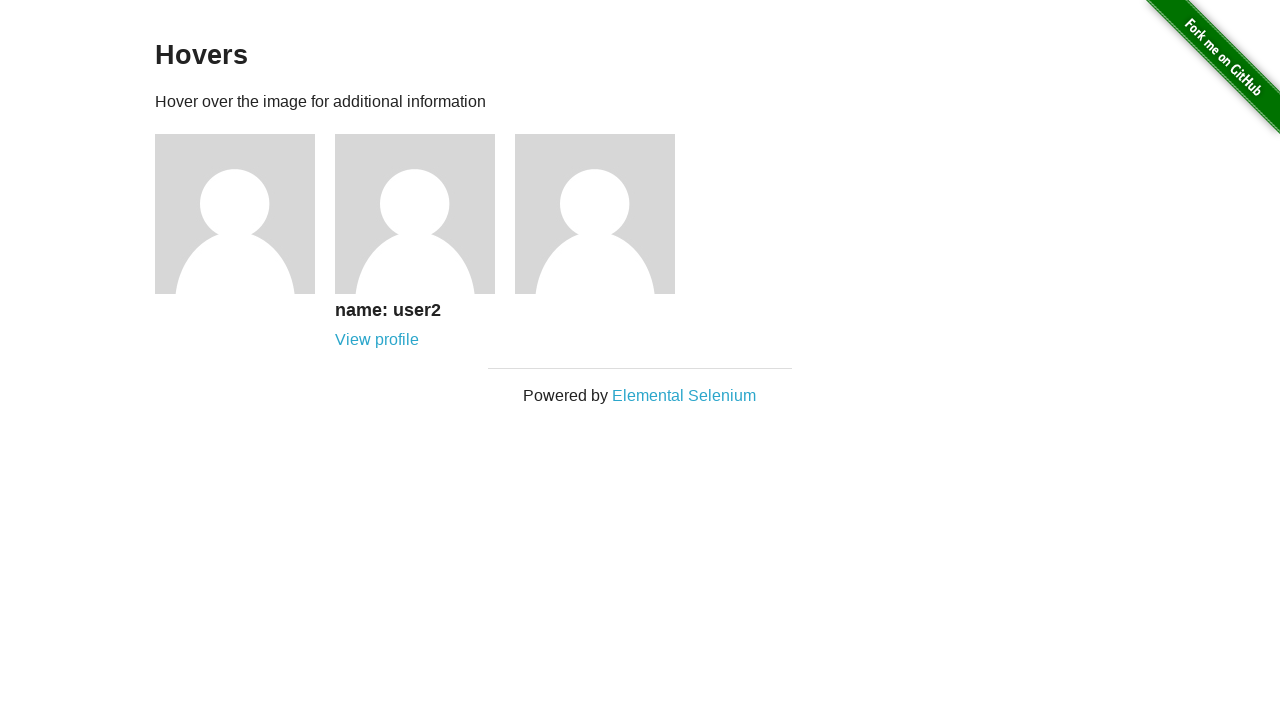

Second user subheader text appeared
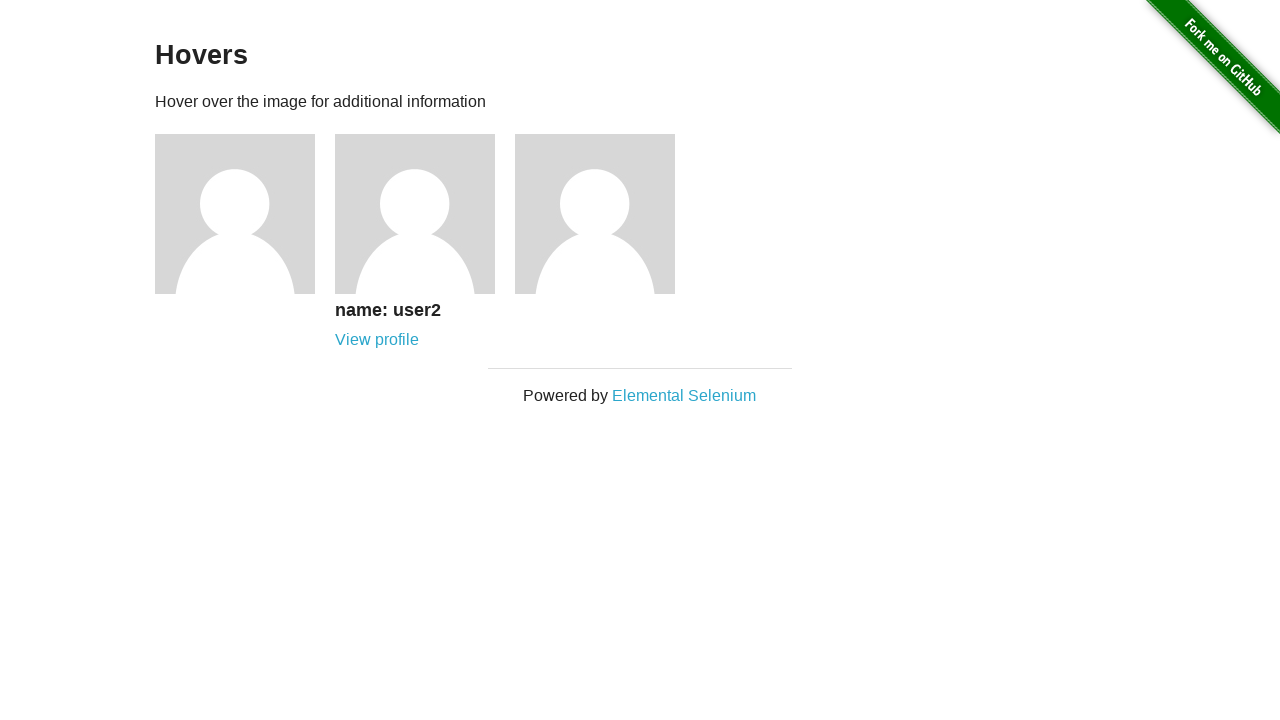

Retrieved text from second user subheader: 'name: user2'
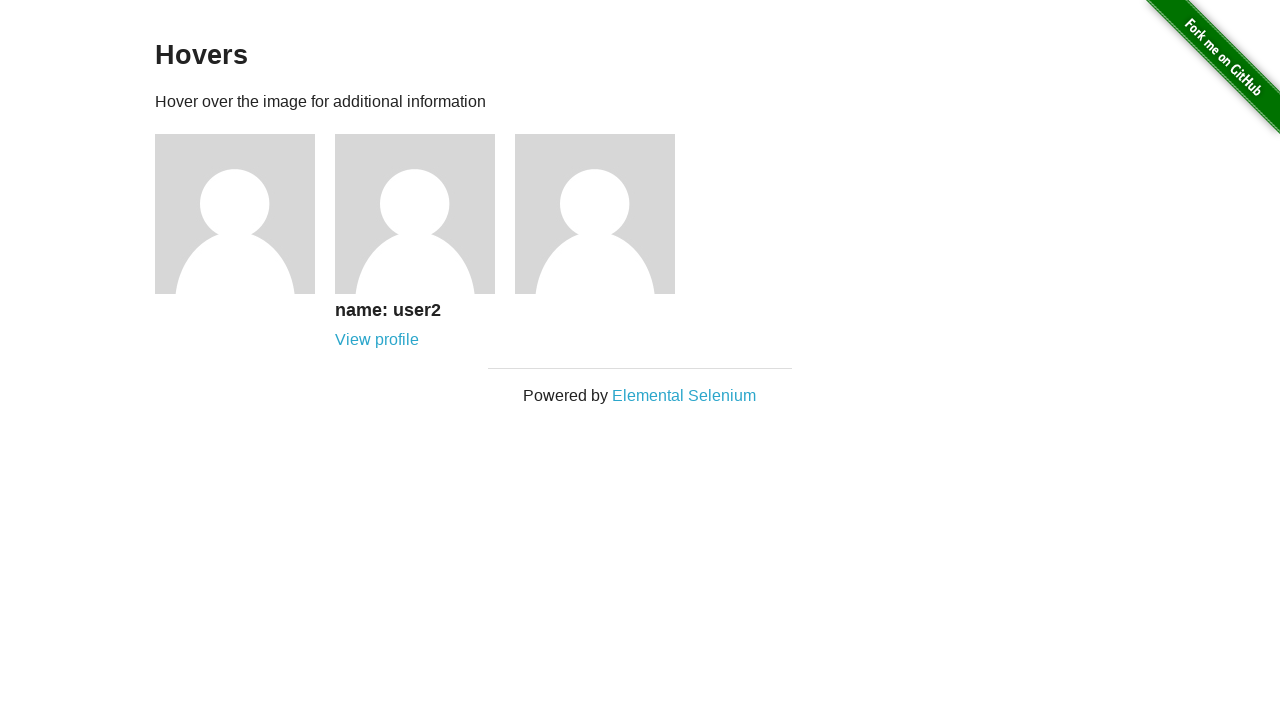

Verified second user subheader text equals 'name: user2'
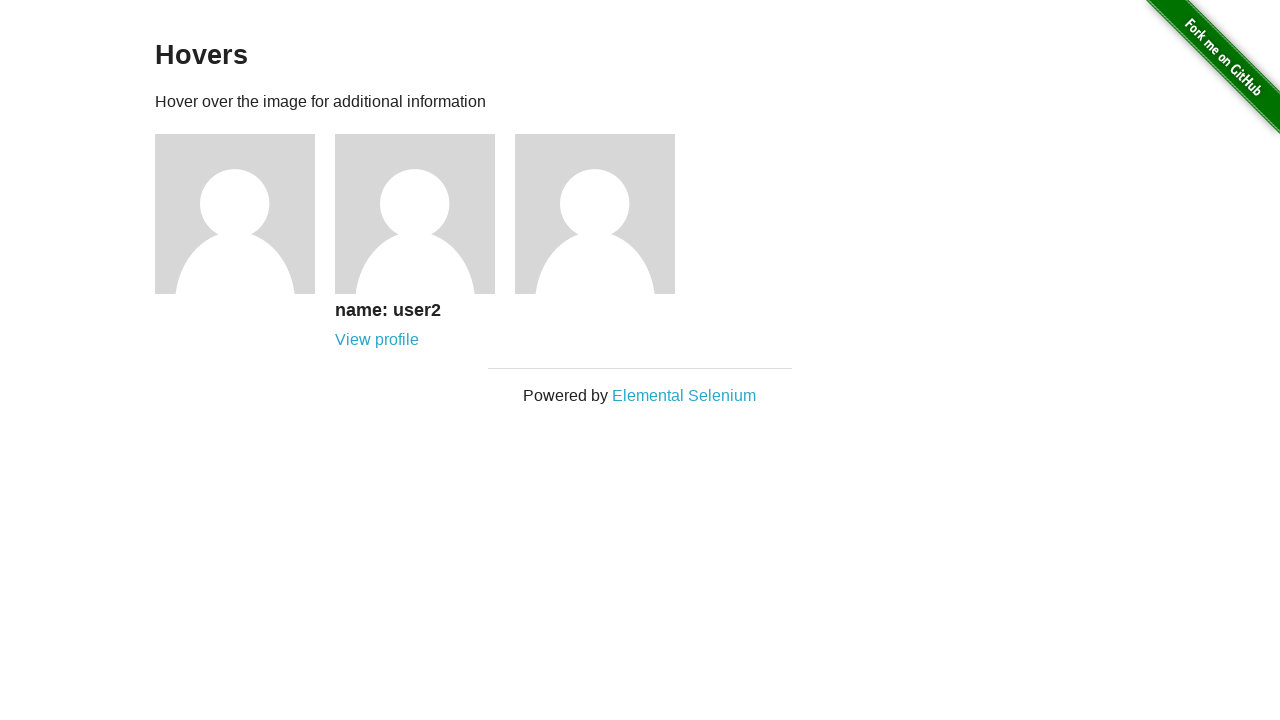

Hovered over third user image at (605, 214) on .figure:nth-child(5)
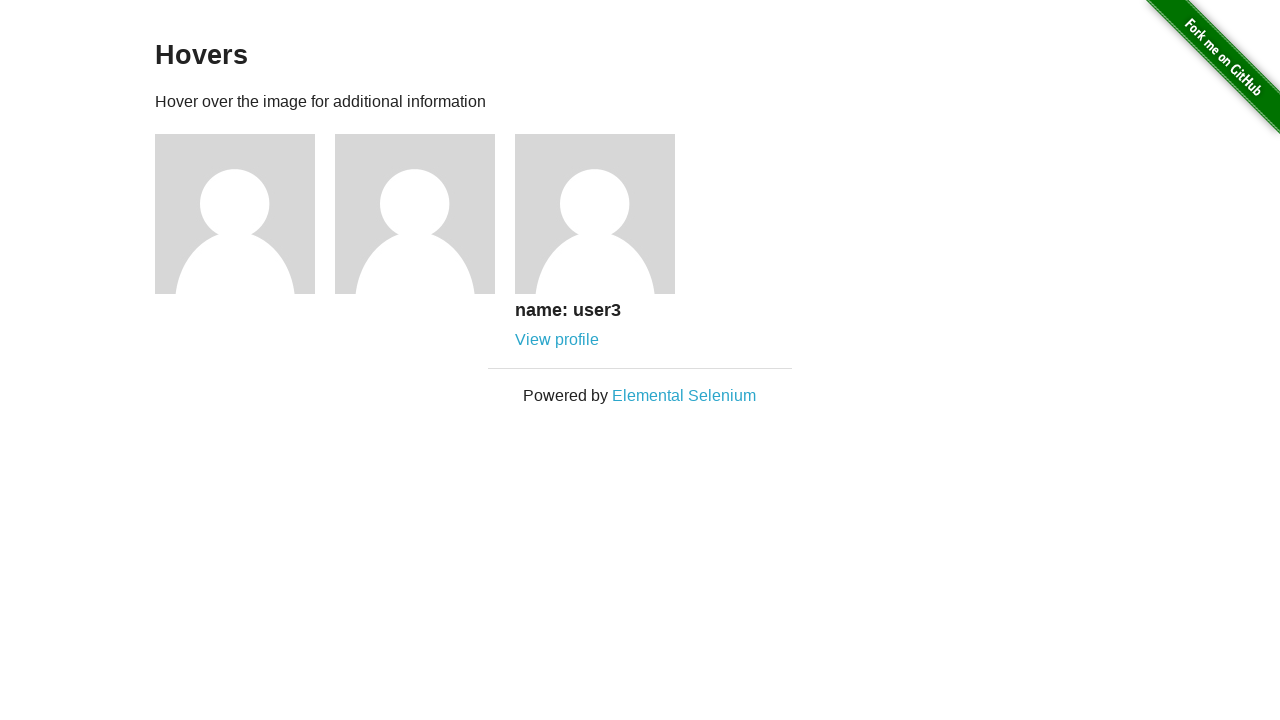

Third user subheader text appeared
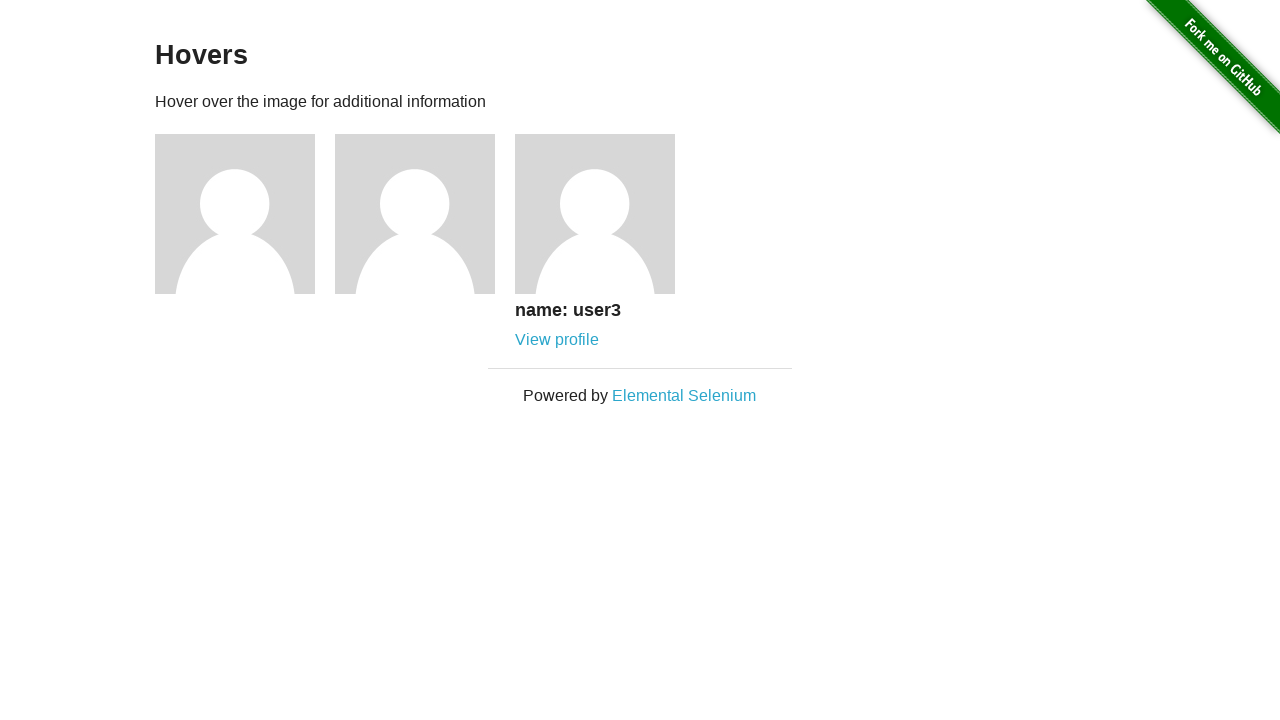

Retrieved text from third user subheader: 'name: user3'
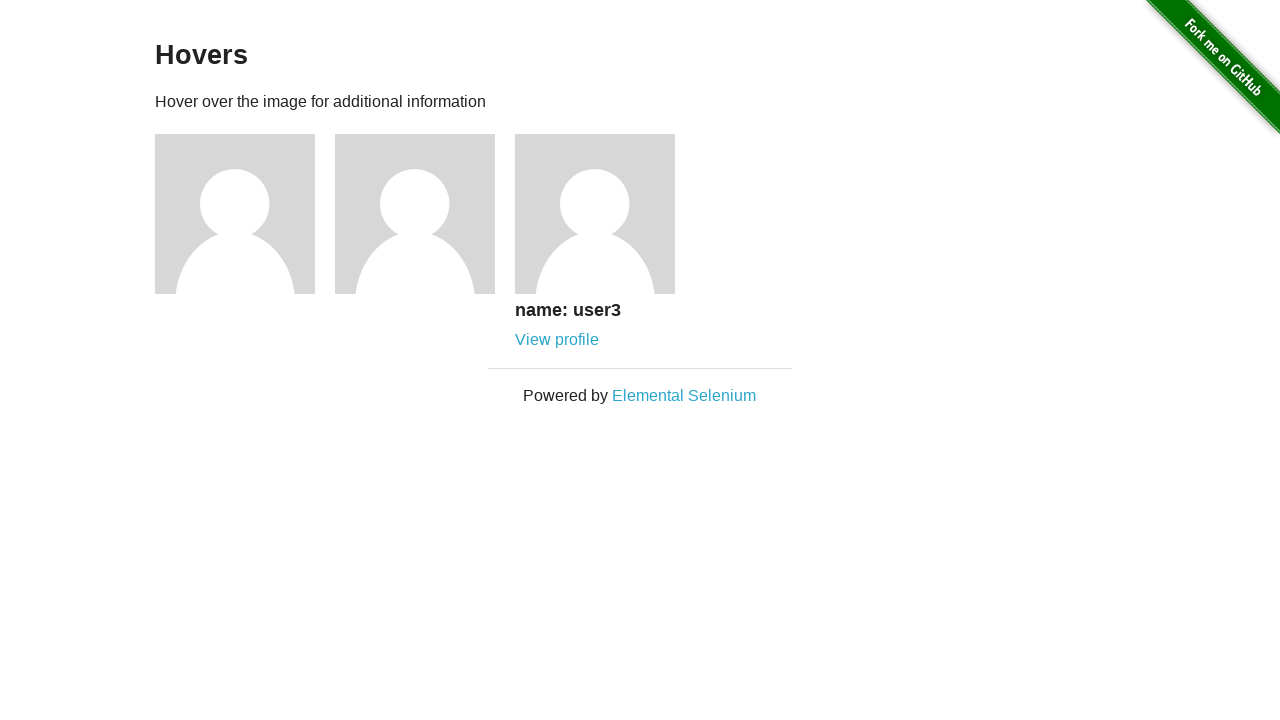

Verified third user subheader text equals 'name: user3'
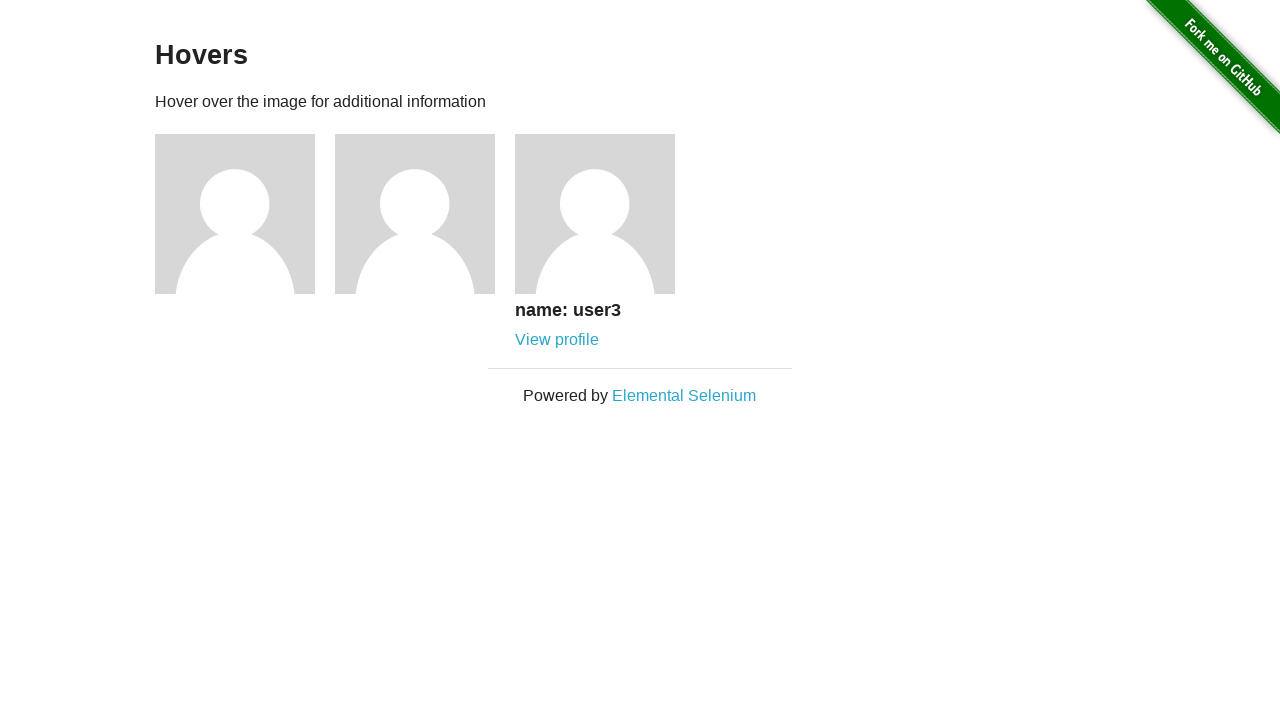

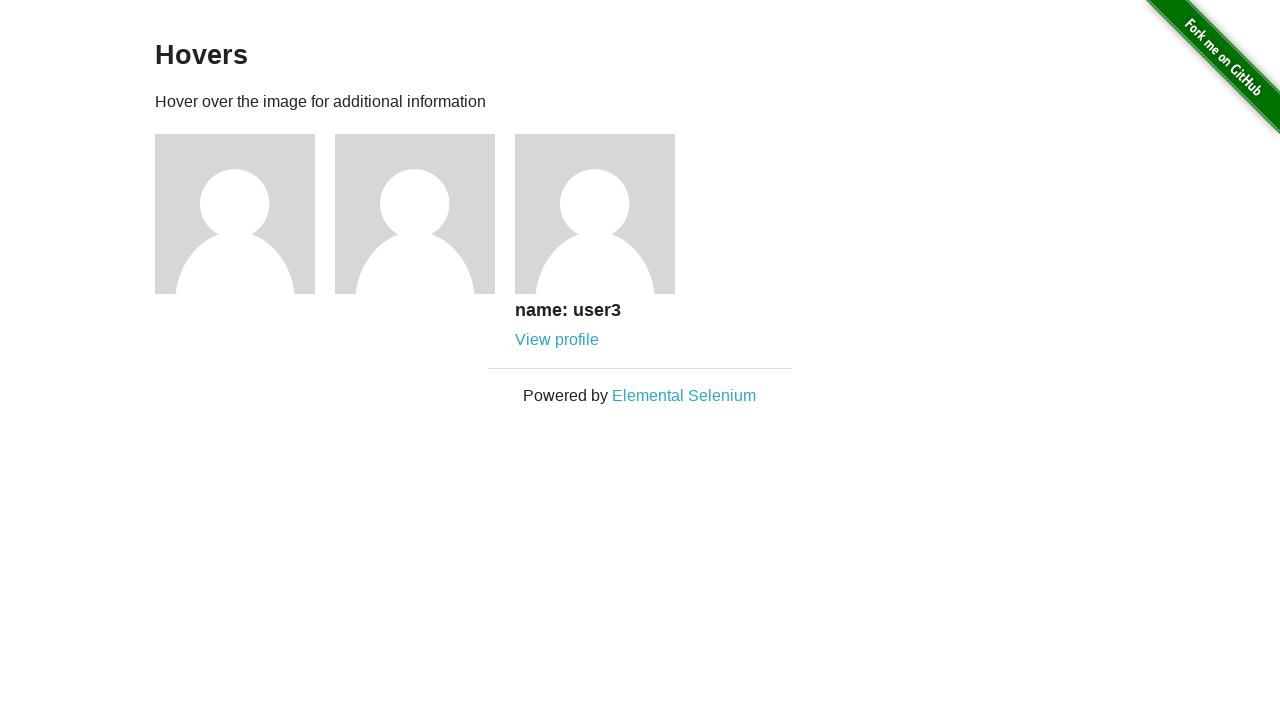